Tests form submission within an iframe on W3Schools by clearing and filling first name and last name fields, then submitting the form

Starting URL: https://www.w3schools.com/html/tryit.asp?filename=tryhtml_form_submit

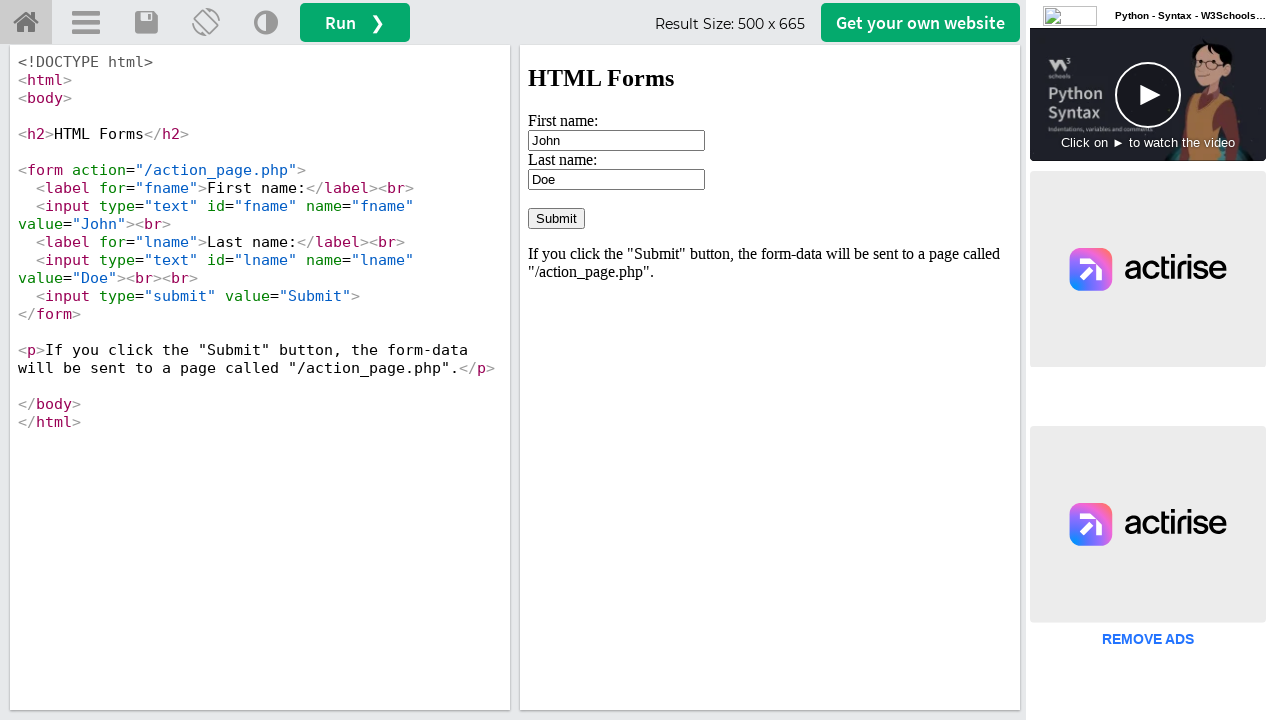

Located iframe containing the form
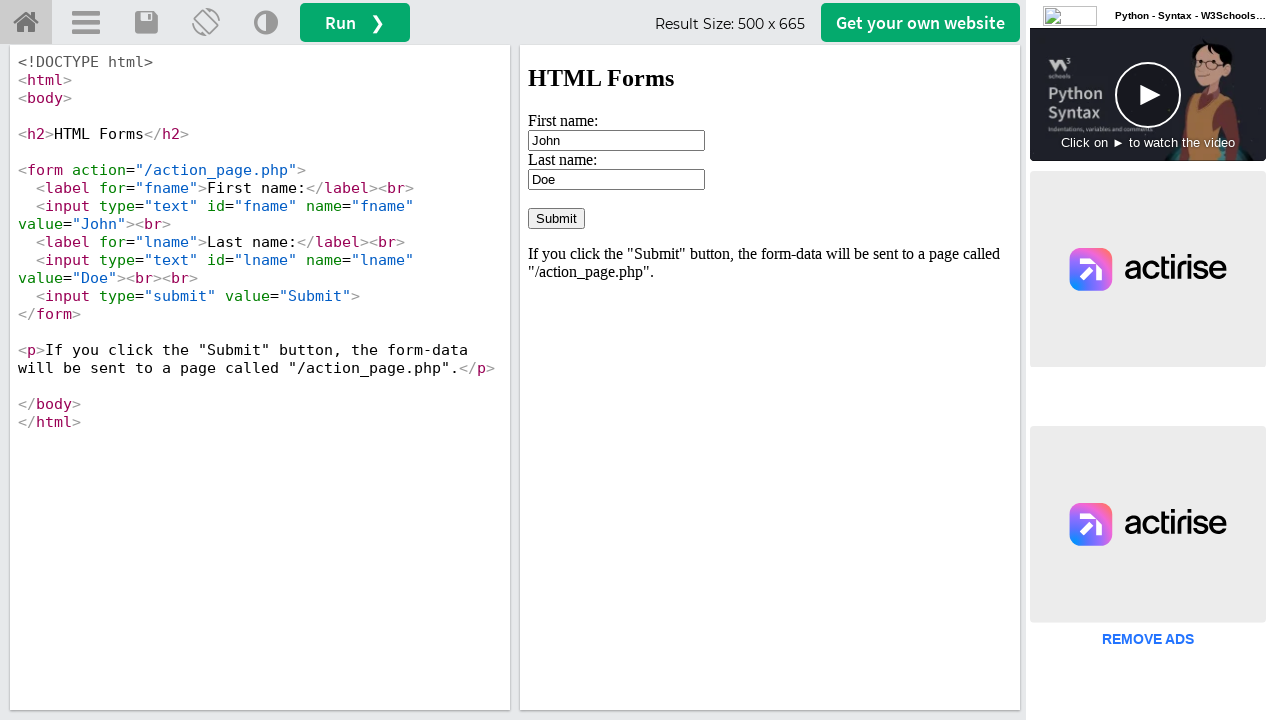

Cleared first name field on iframe#iframeResult >> internal:control=enter-frame >> input#fname
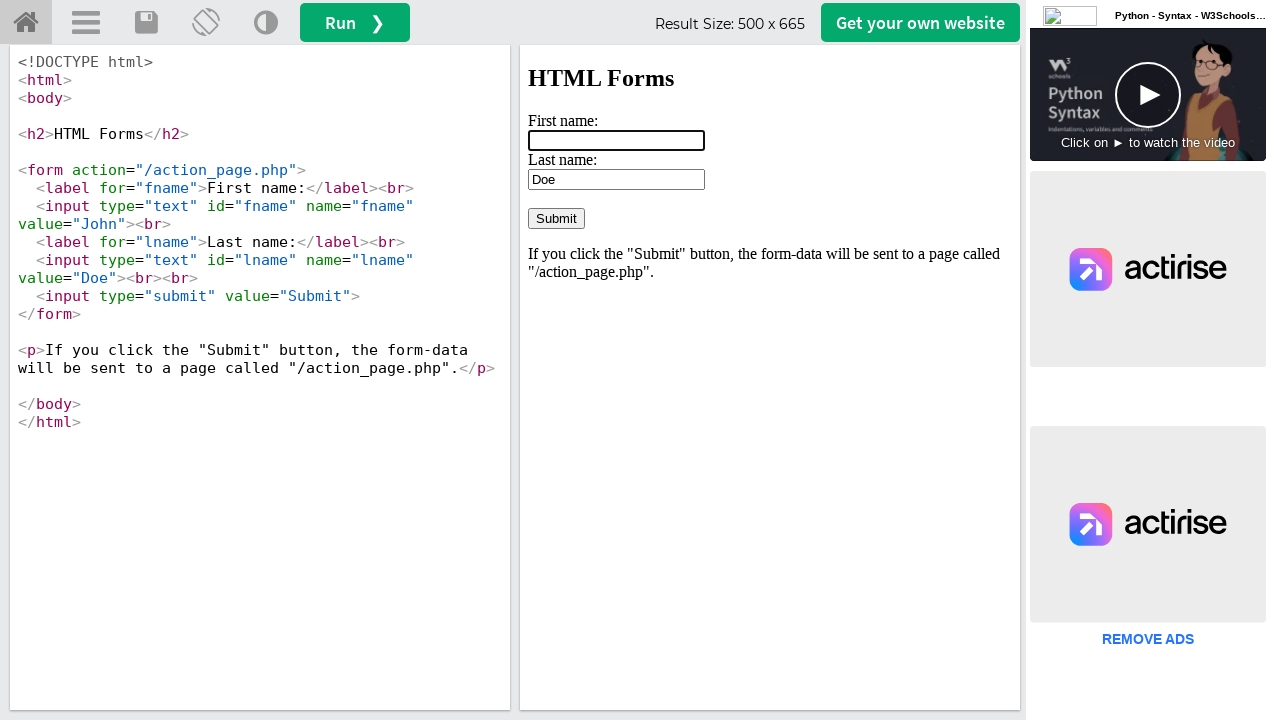

Filled first name field with 'Mamun' on iframe#iframeResult >> internal:control=enter-frame >> input#fname
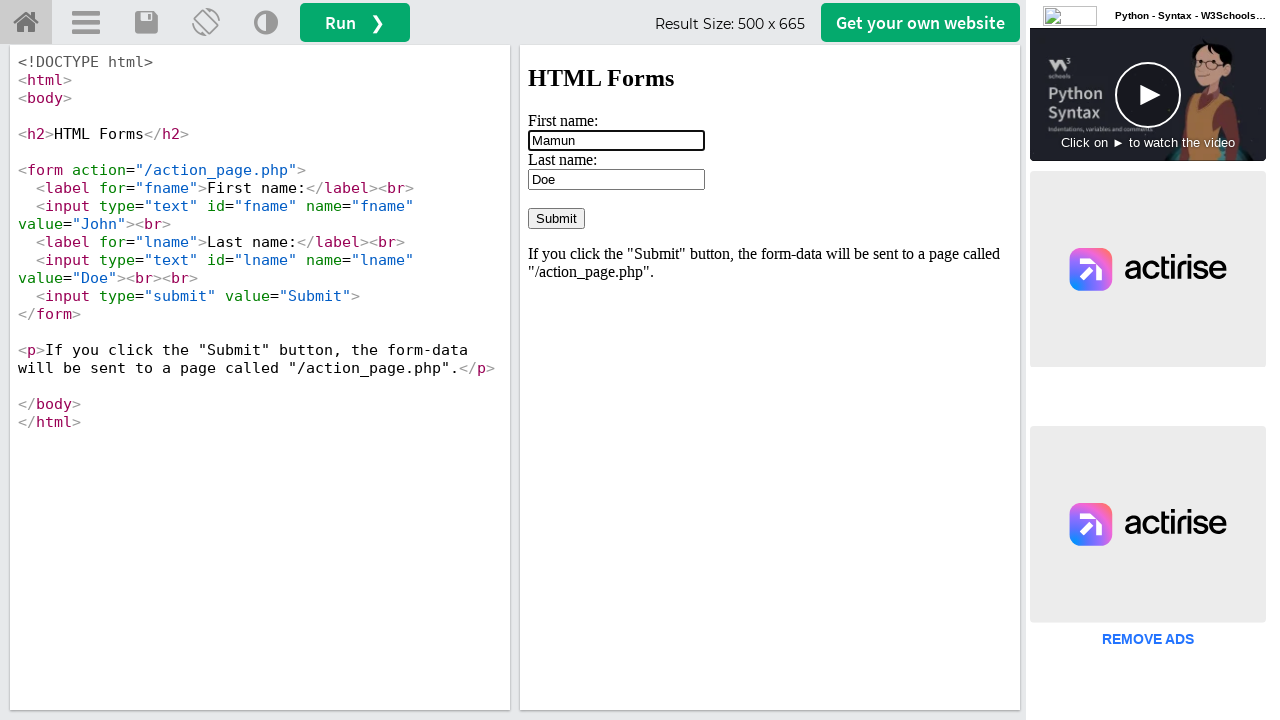

Cleared last name field on iframe#iframeResult >> internal:control=enter-frame >> input#lname
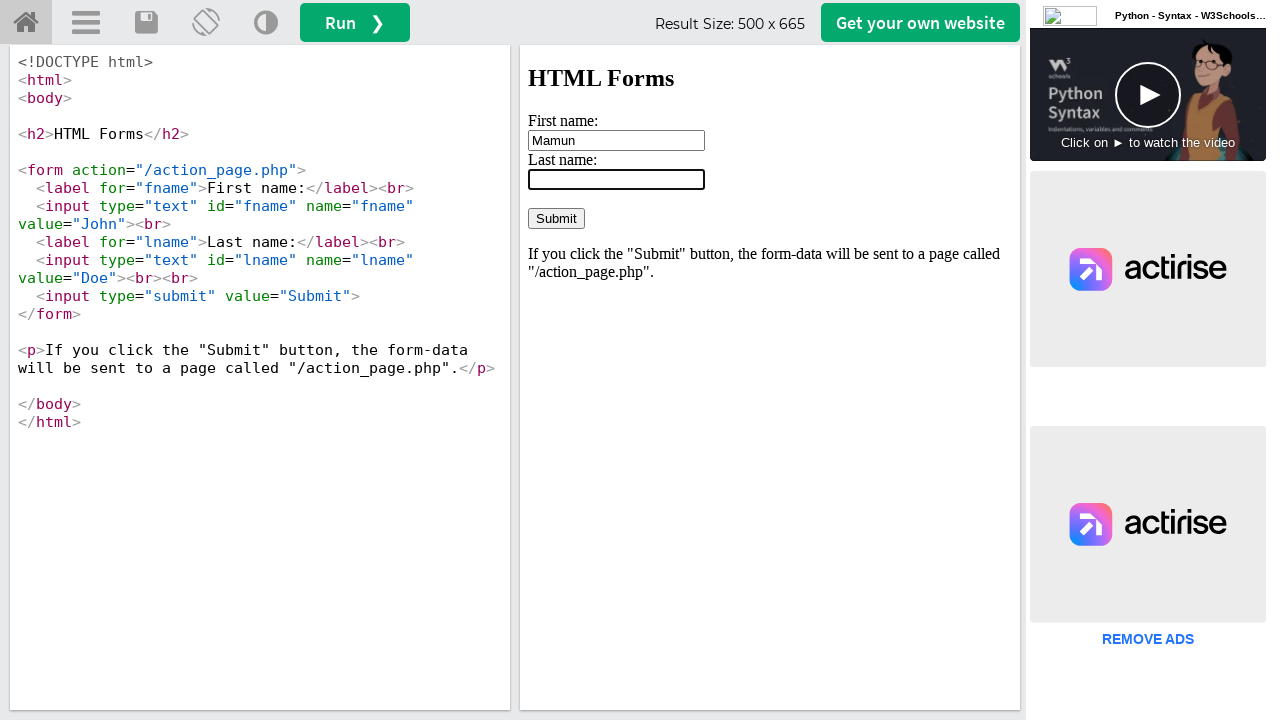

Filled last name field with 'Rahman' on iframe#iframeResult >> internal:control=enter-frame >> input#lname
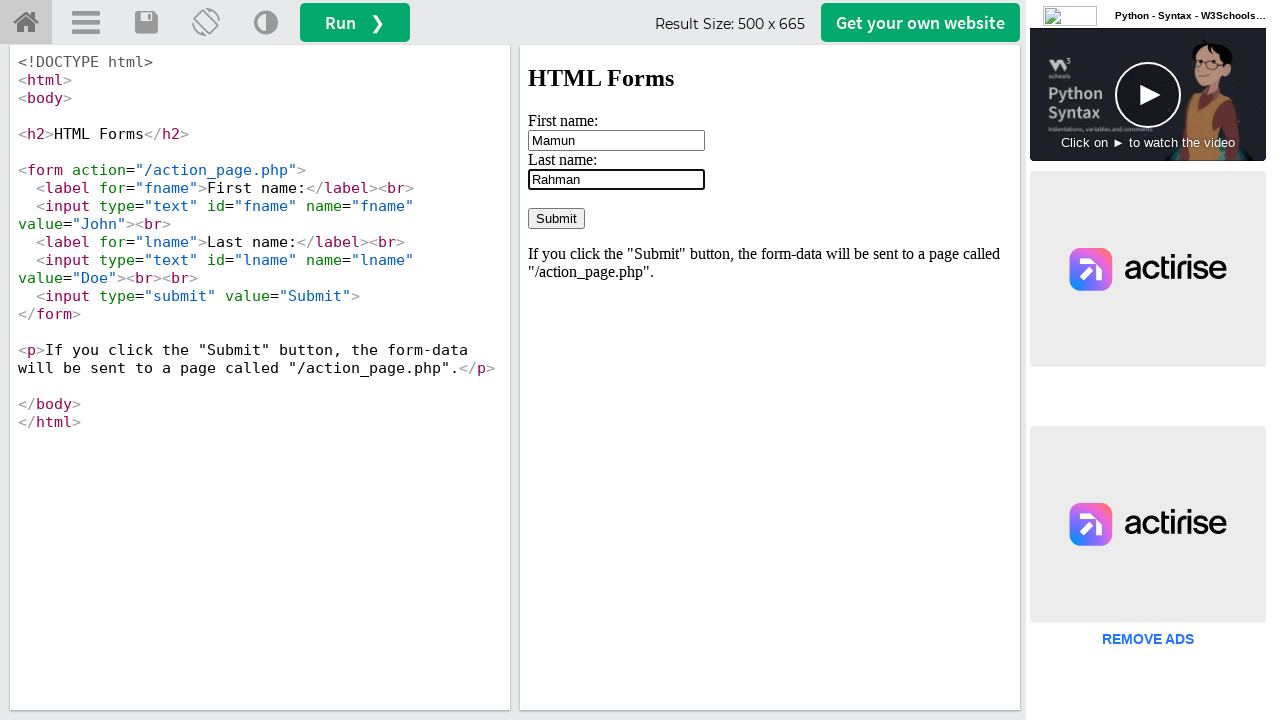

Clicked submit button to submit the form at (556, 218) on iframe#iframeResult >> internal:control=enter-frame >> input[value='Submit']
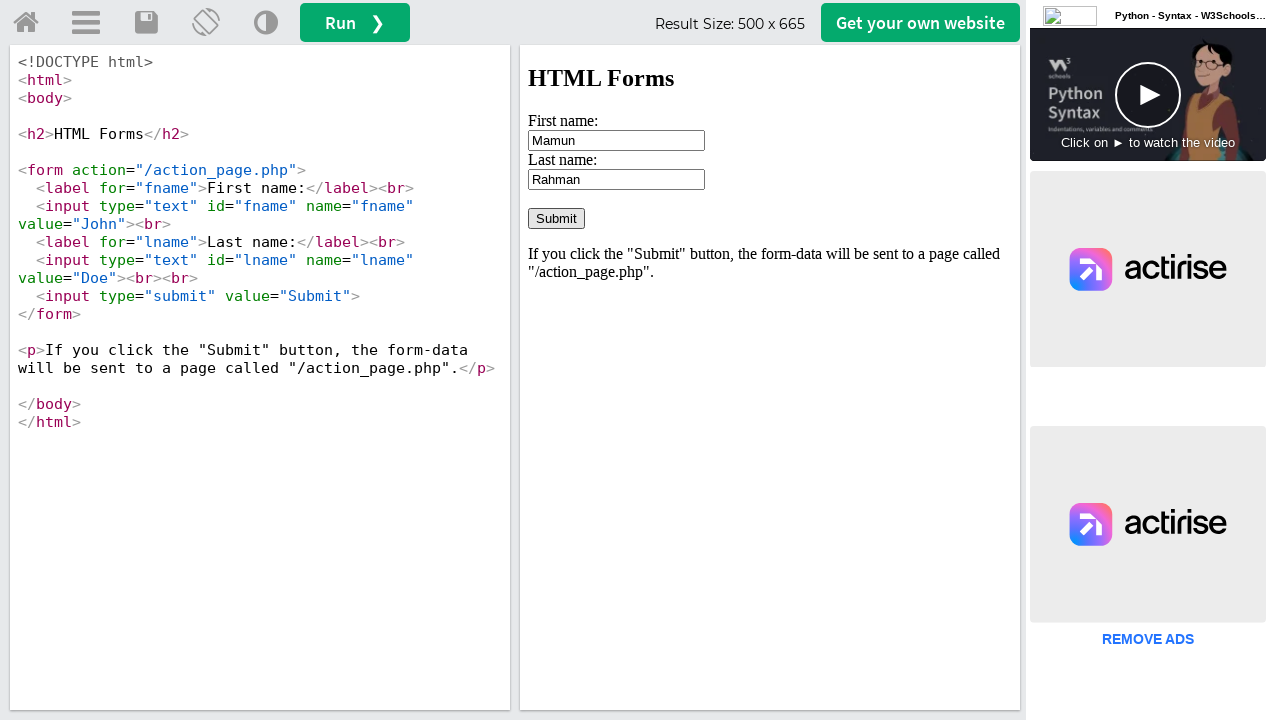

Waited 2 seconds for form submission to complete
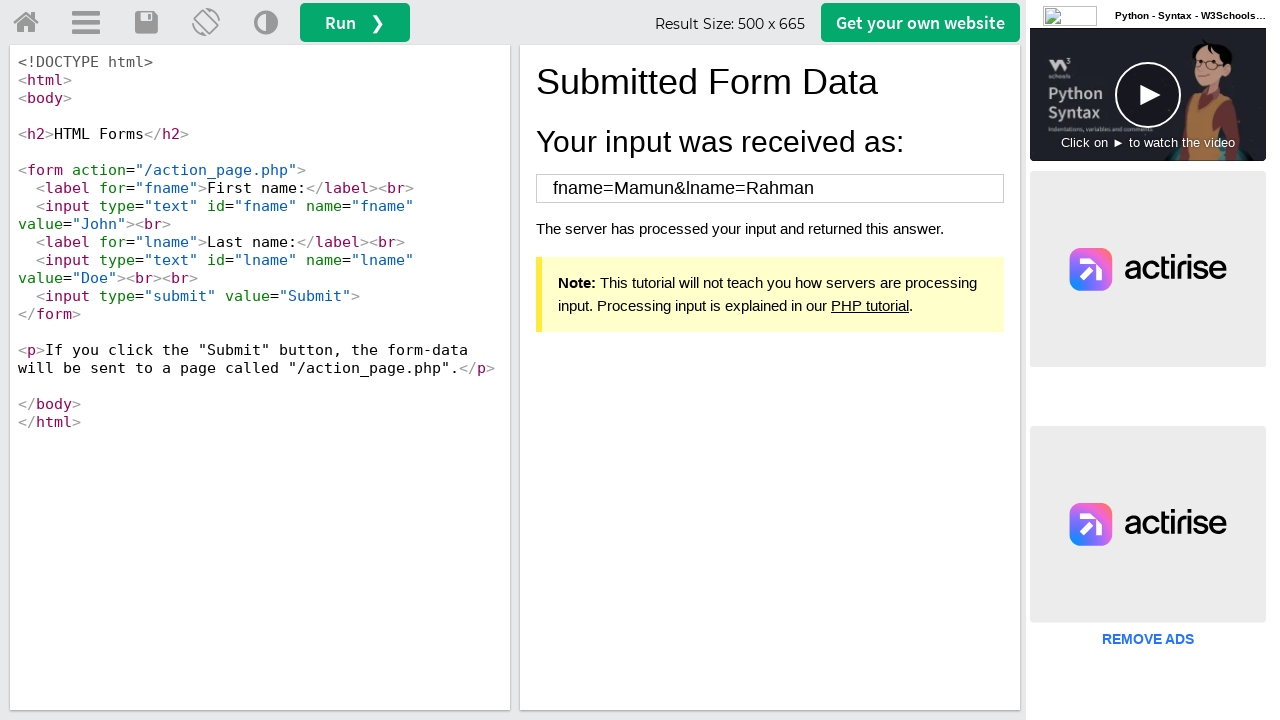

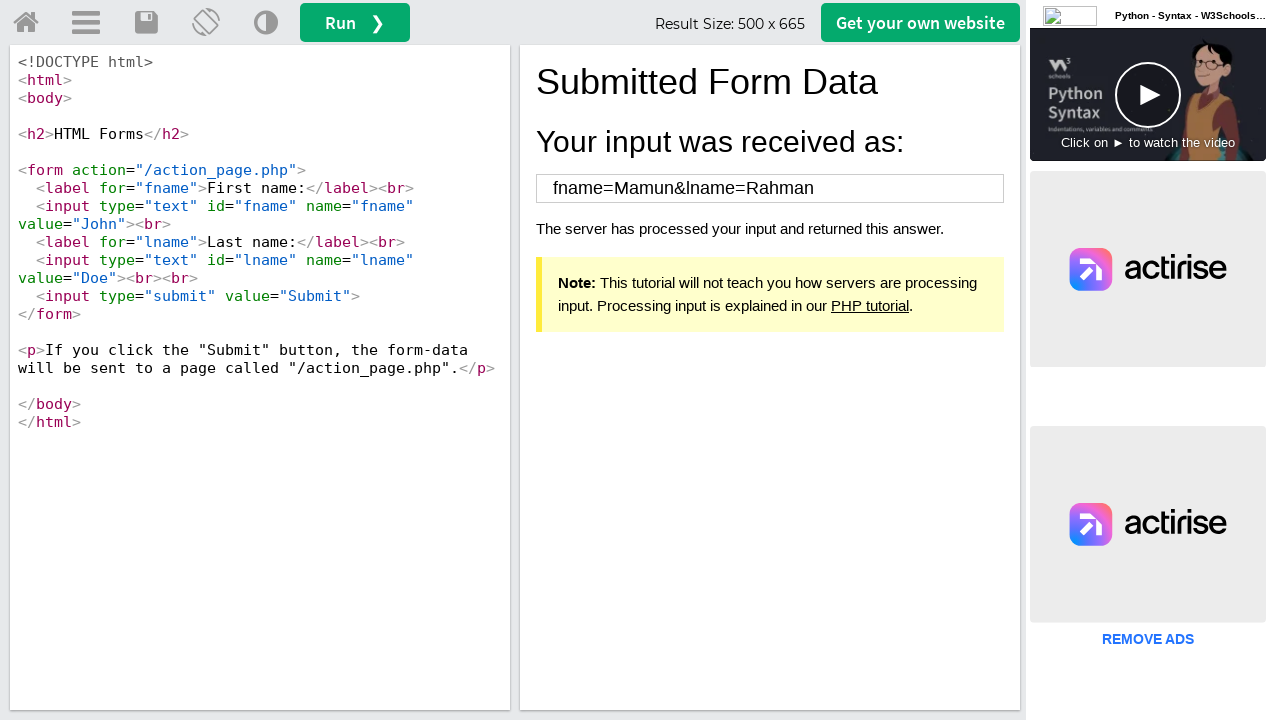